Verifies that the landing page title is correct by checking it matches "Deens, plan my trip!"

Starting URL: https://deens-master.now.sh/

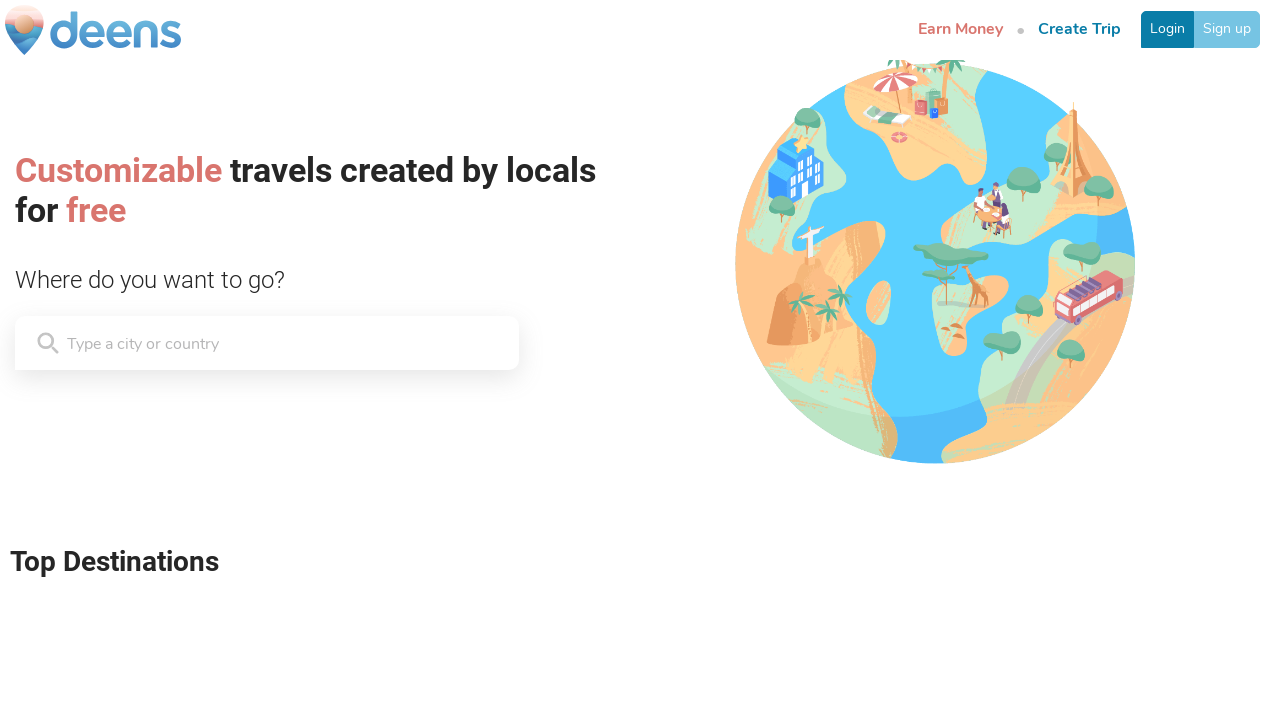

Navigated to landing page
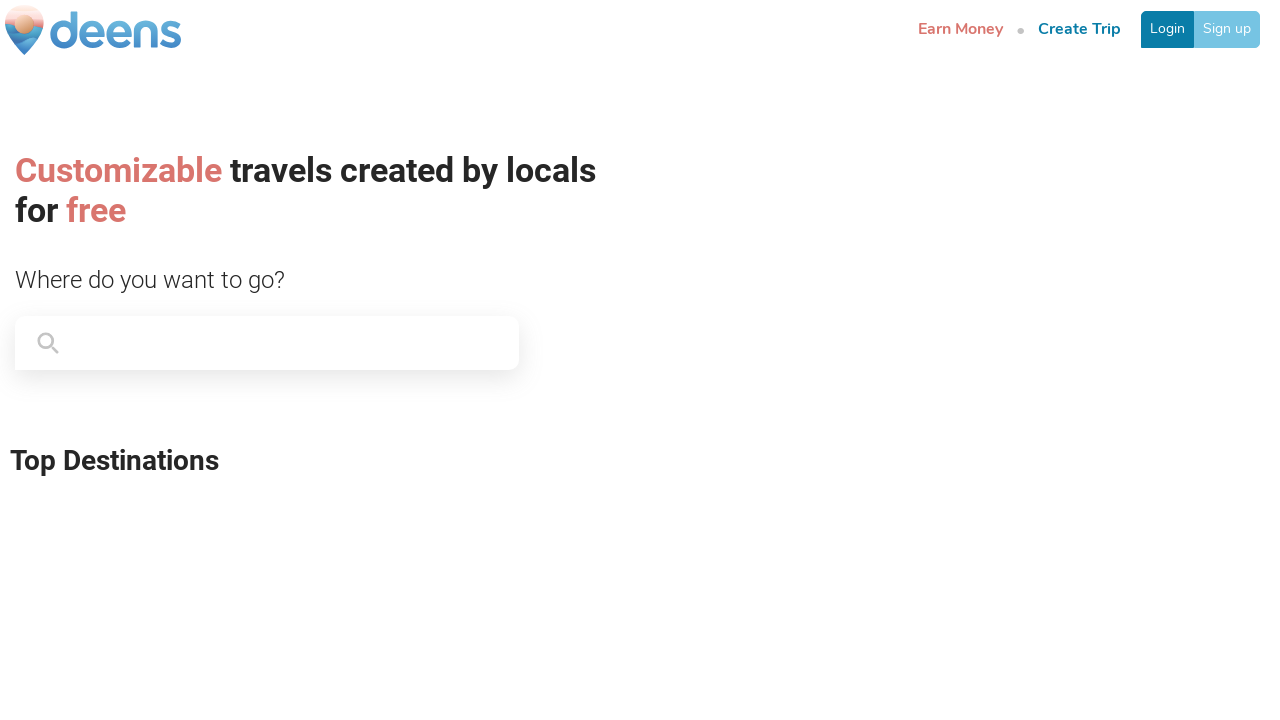

Verified page title is 'Deens, plan my trip!'
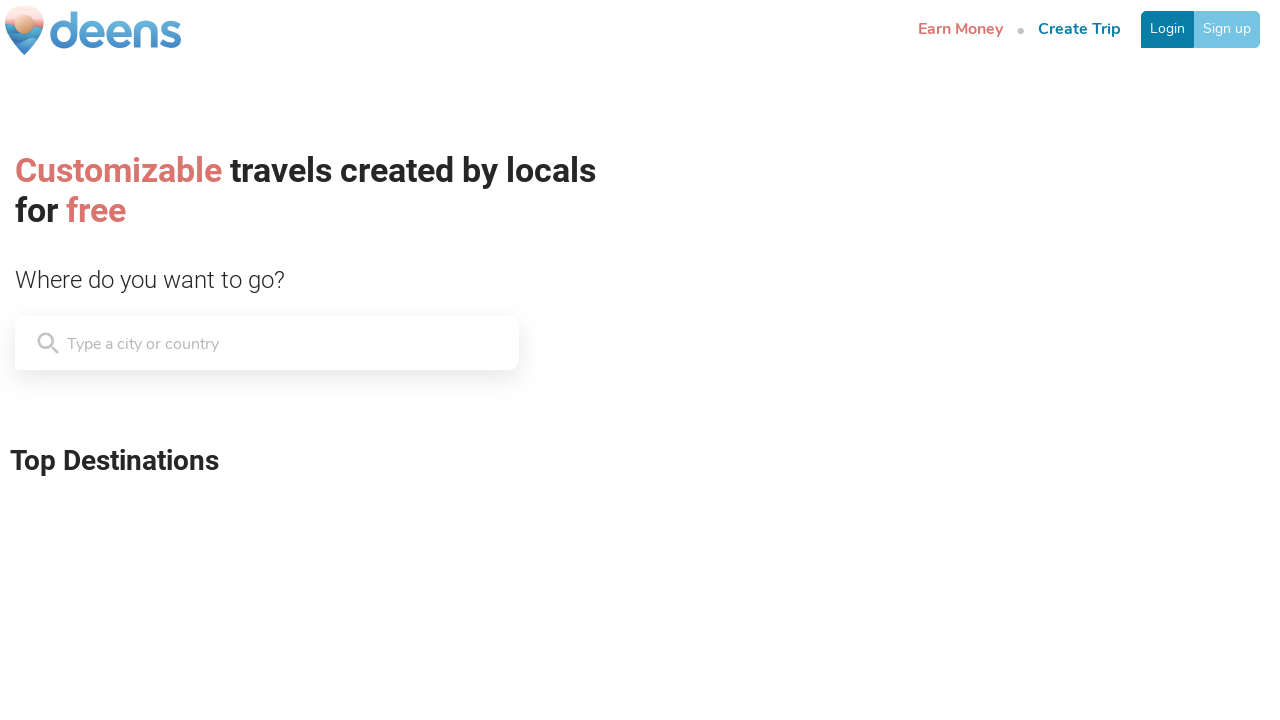

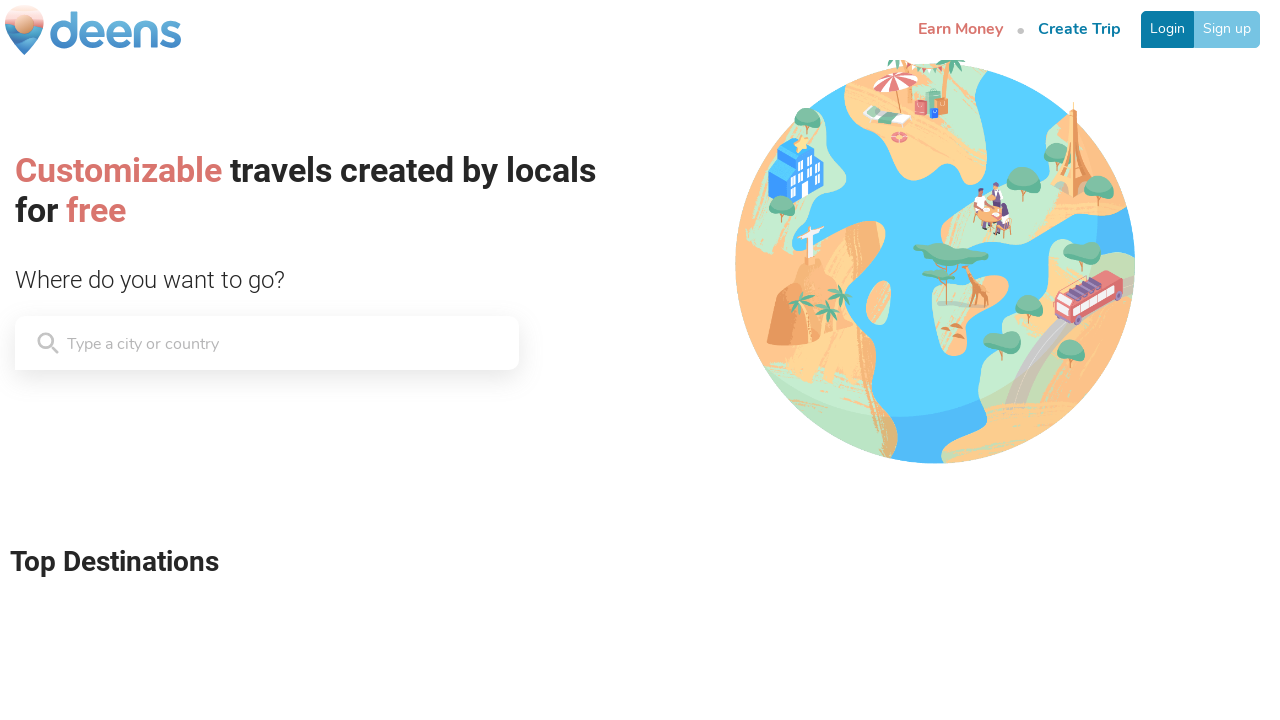